Navigates to PolicyBazaar website and scrolls down the page multiple times to view content below the fold.

Starting URL: https://www.policybazaar.com/

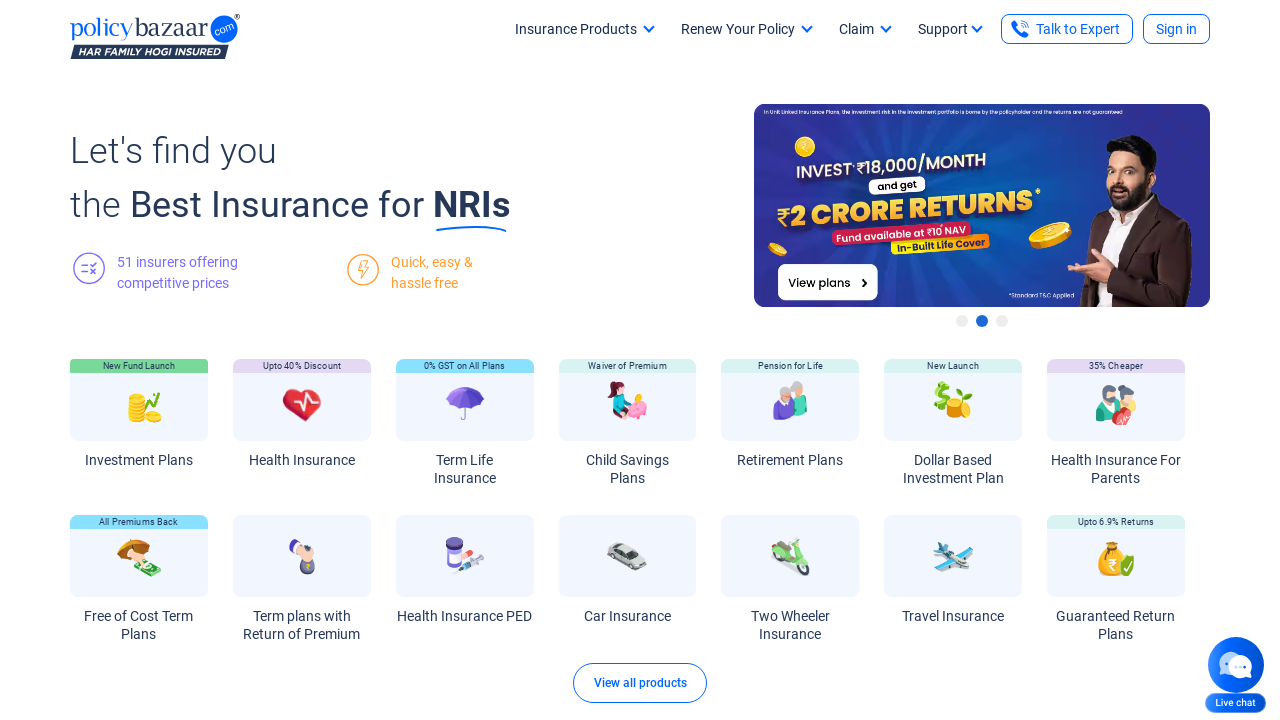

Scrolled down by 1000 pixels
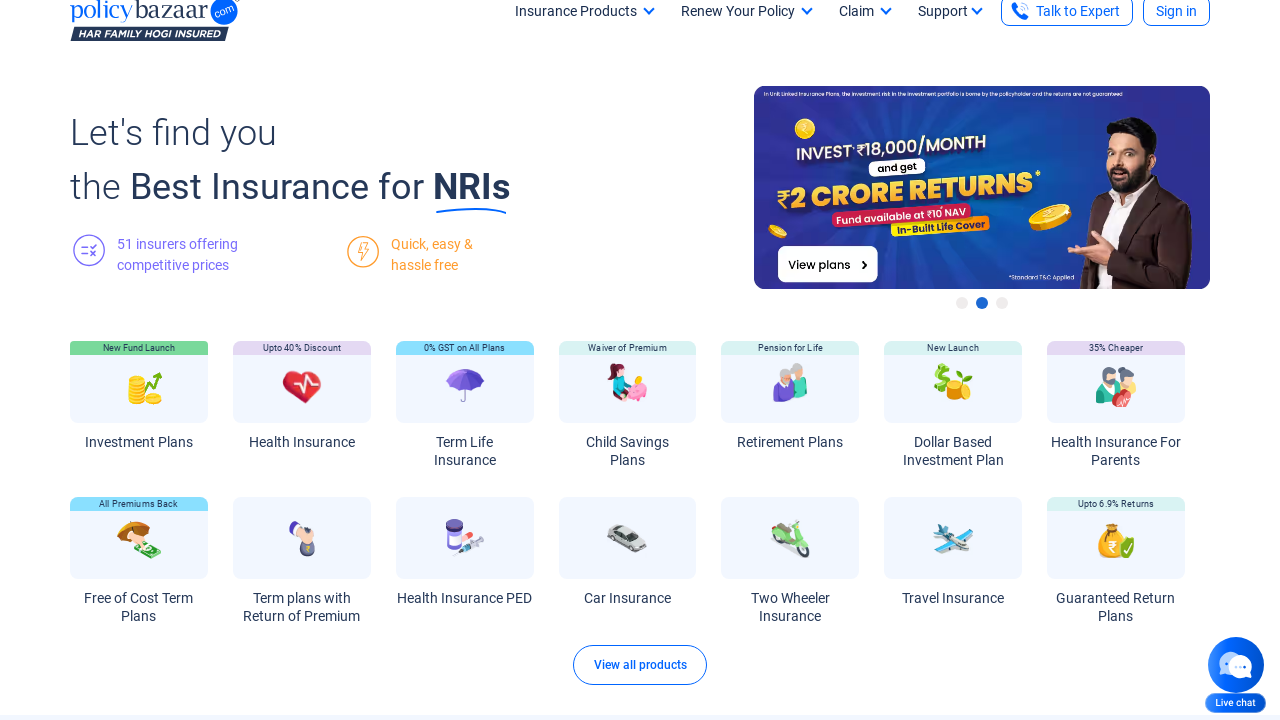

Waited 2 seconds for content to load
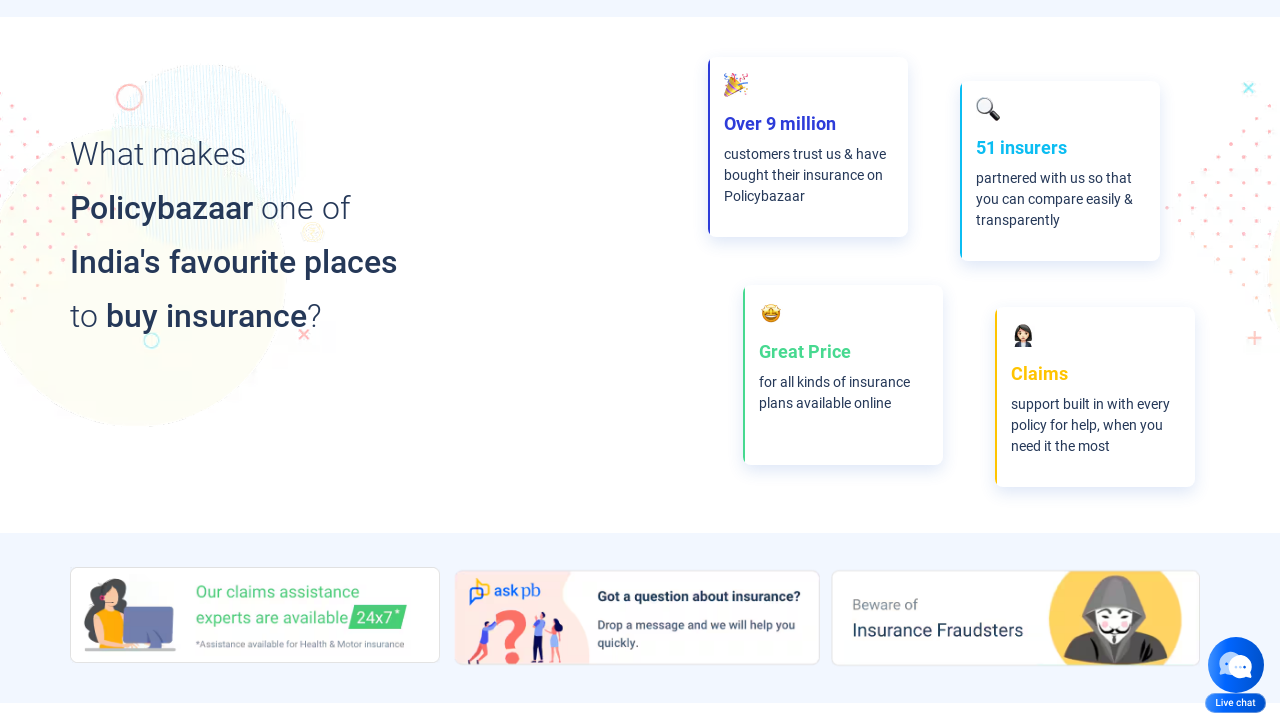

Scrolled down by another 1000 pixels
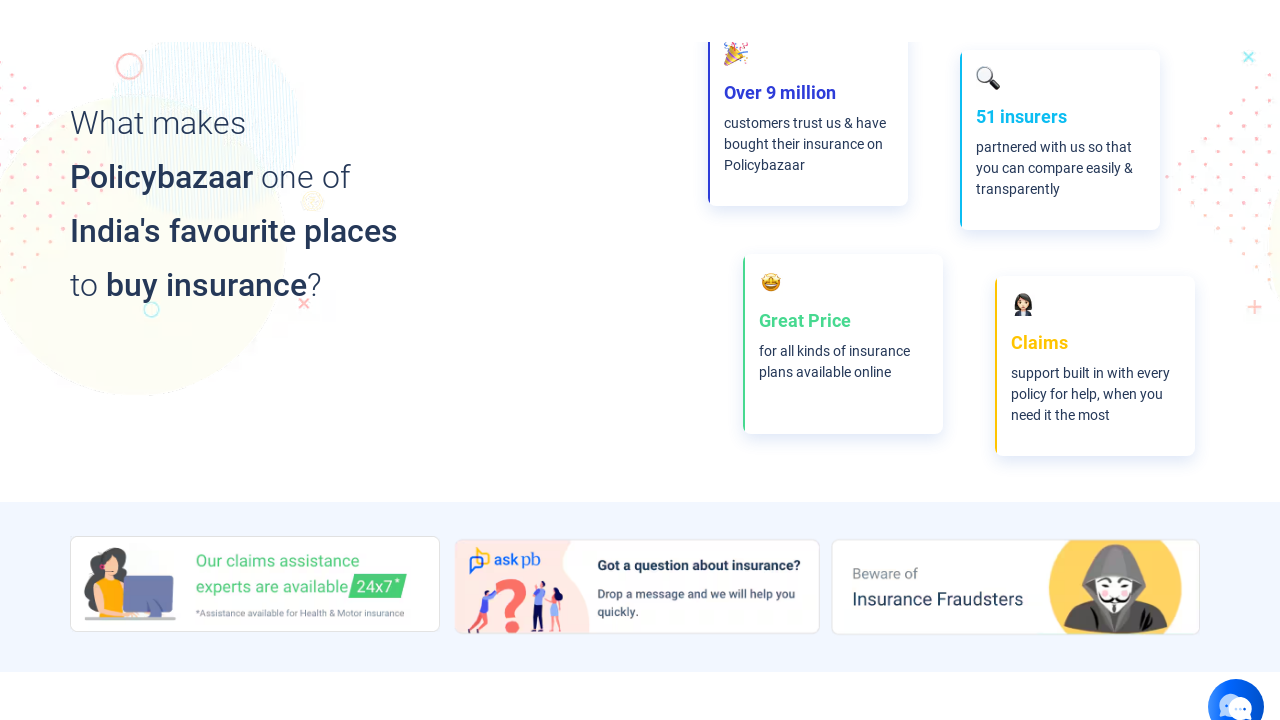

Waited 2 seconds for content to load
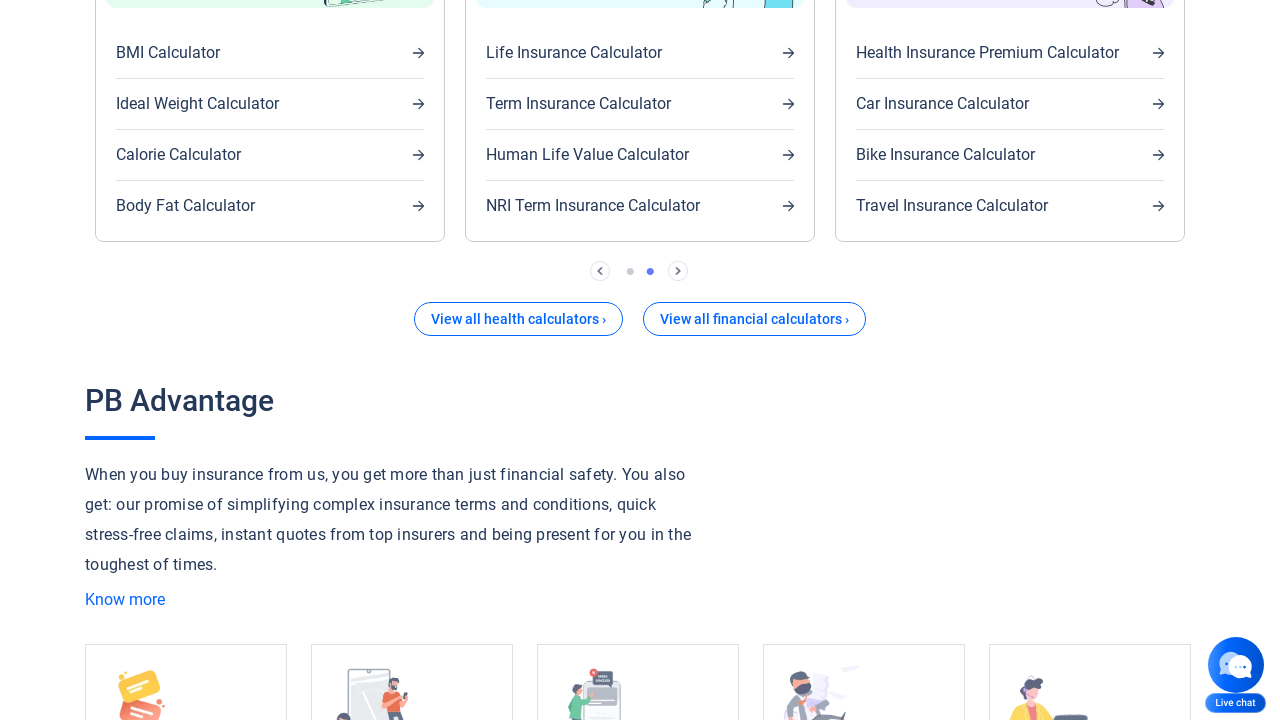

Scrolled down by a third 1000 pixels
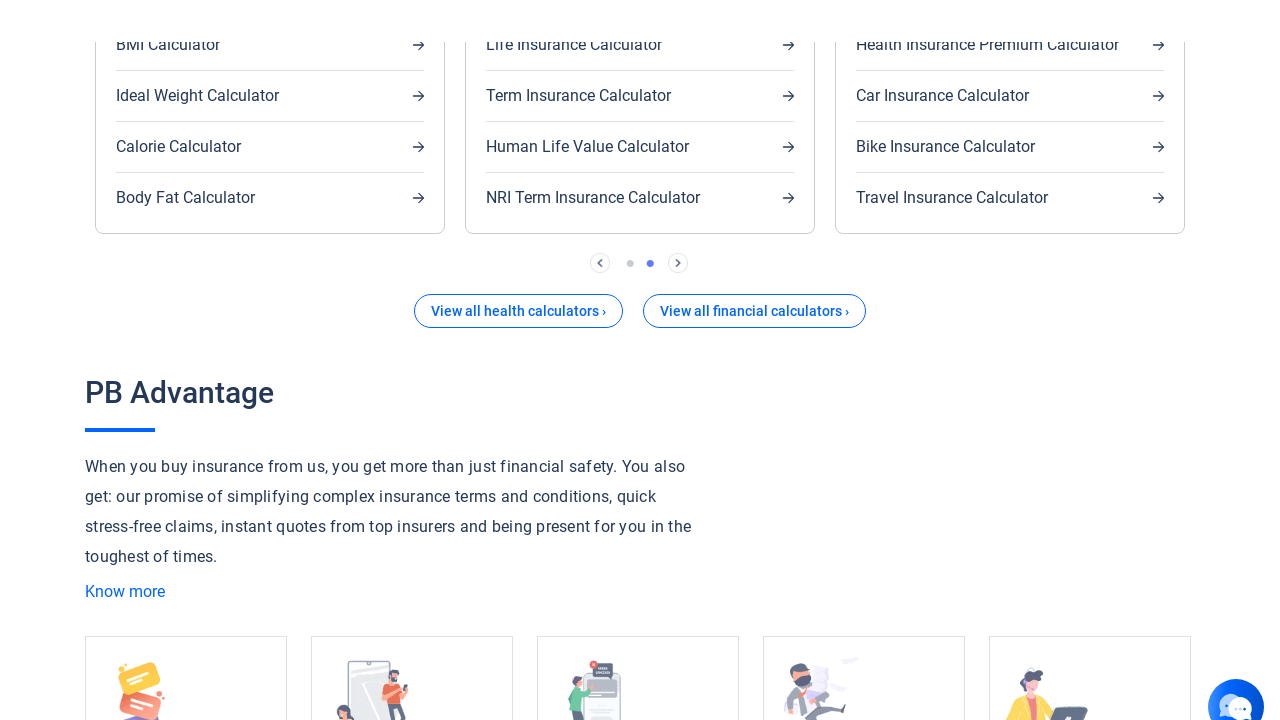

Waited 2 seconds for content to load
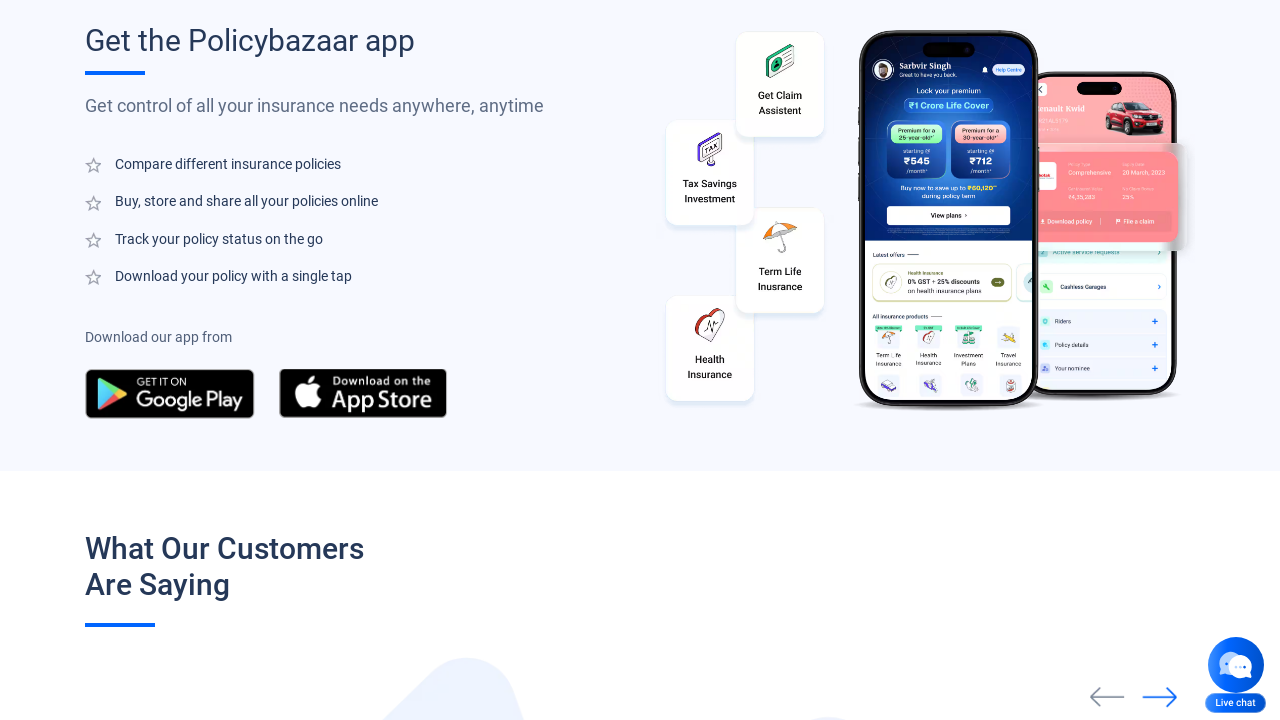

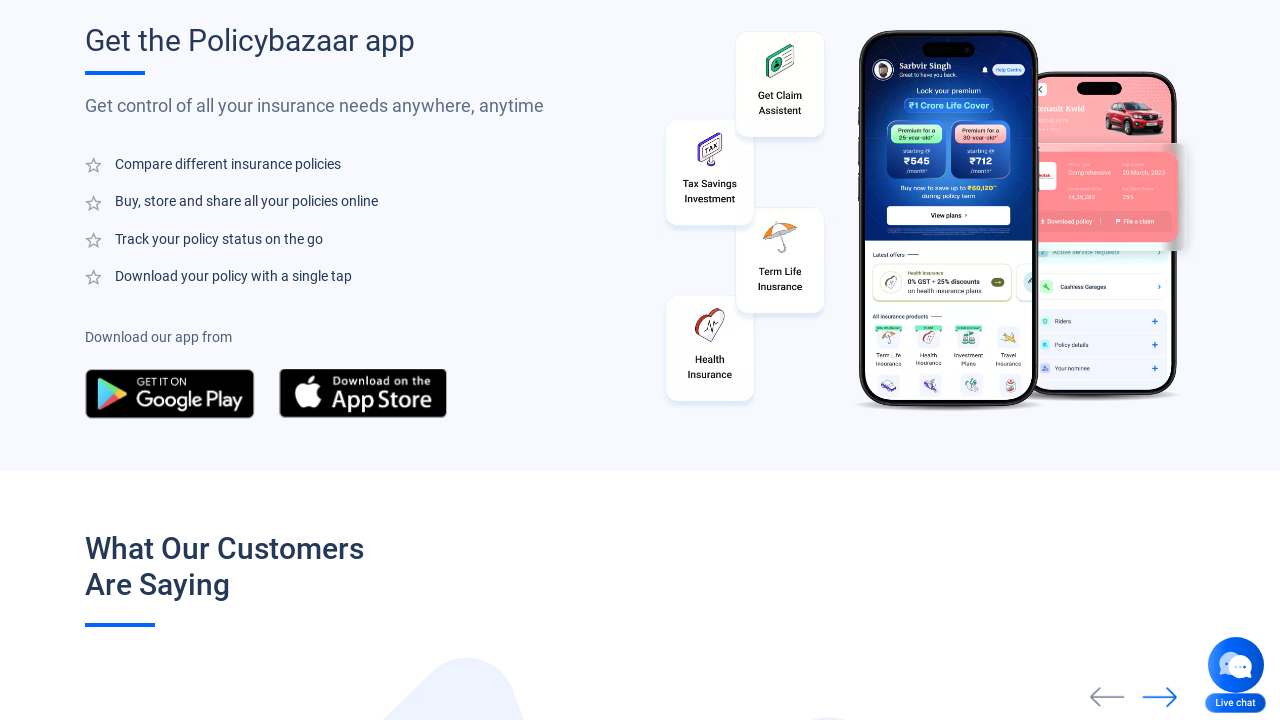